Tests marking individual items as complete by checking their checkboxes

Starting URL: https://demo.playwright.dev/todomvc

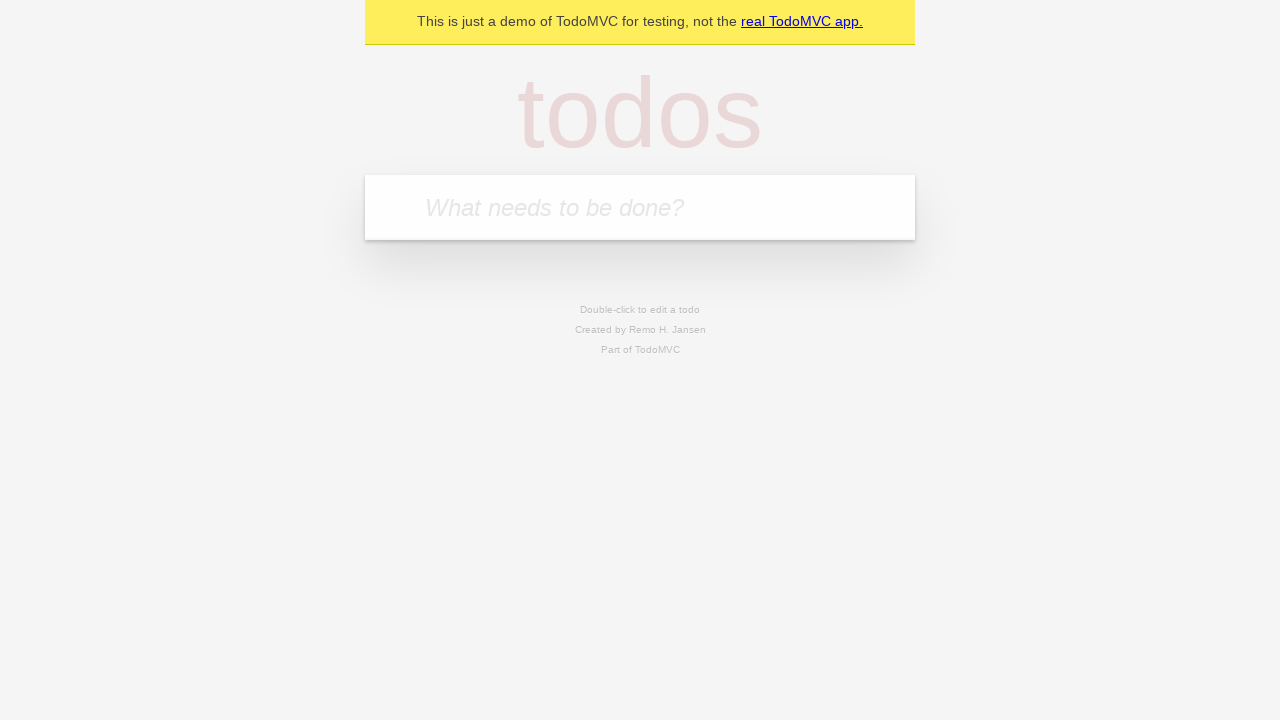

Filled todo input with 'buy some cheese' on internal:attr=[placeholder="What needs to be done?"i]
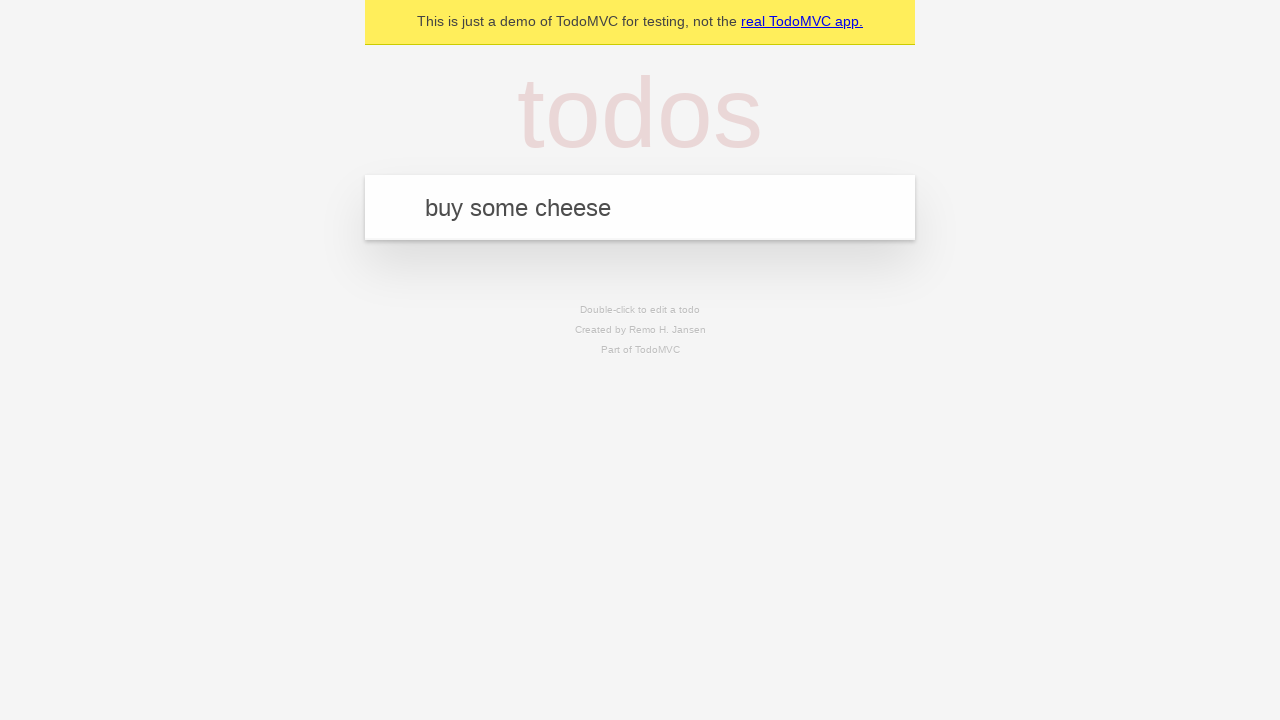

Pressed Enter to create first todo item on internal:attr=[placeholder="What needs to be done?"i]
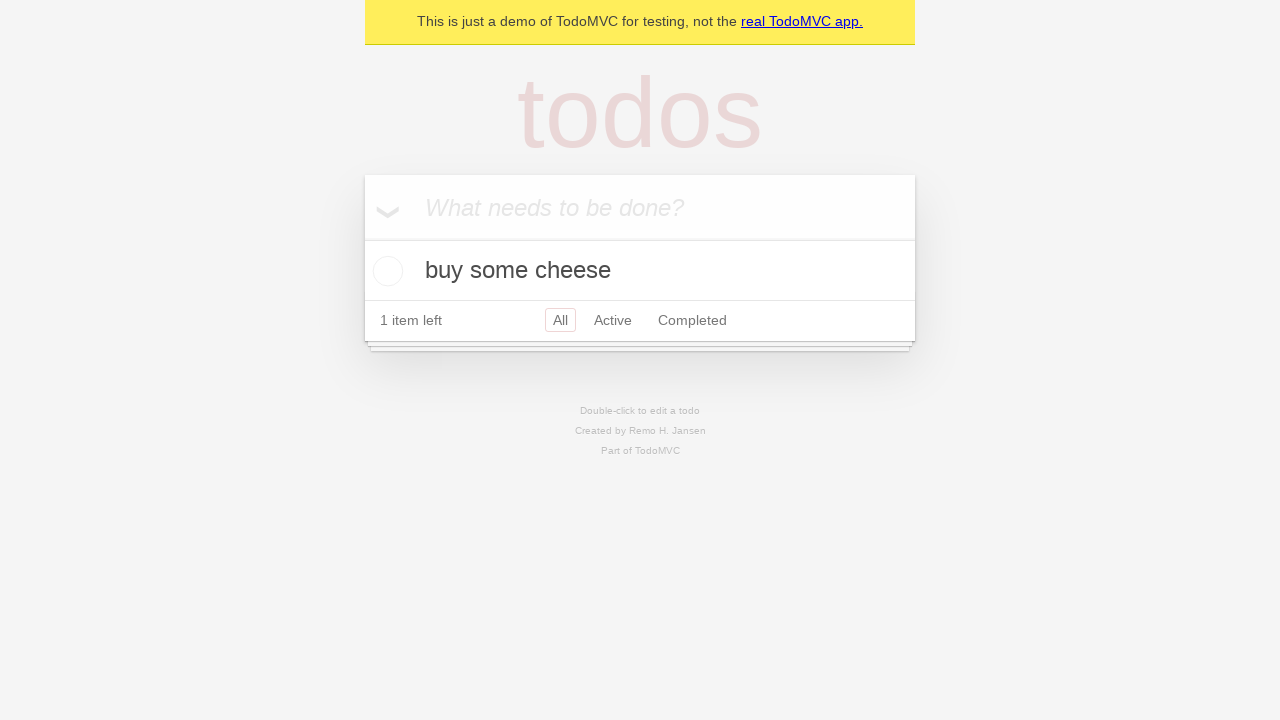

Filled todo input with 'feed the cat' on internal:attr=[placeholder="What needs to be done?"i]
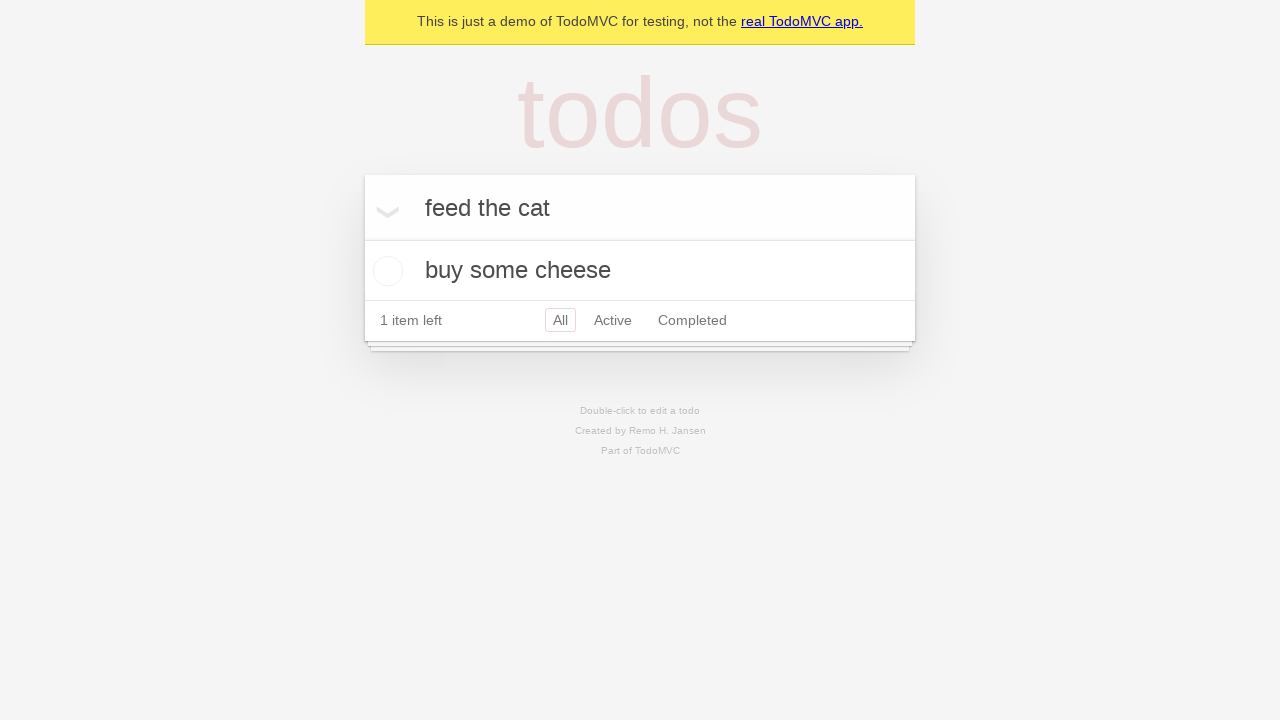

Pressed Enter to create second todo item on internal:attr=[placeholder="What needs to be done?"i]
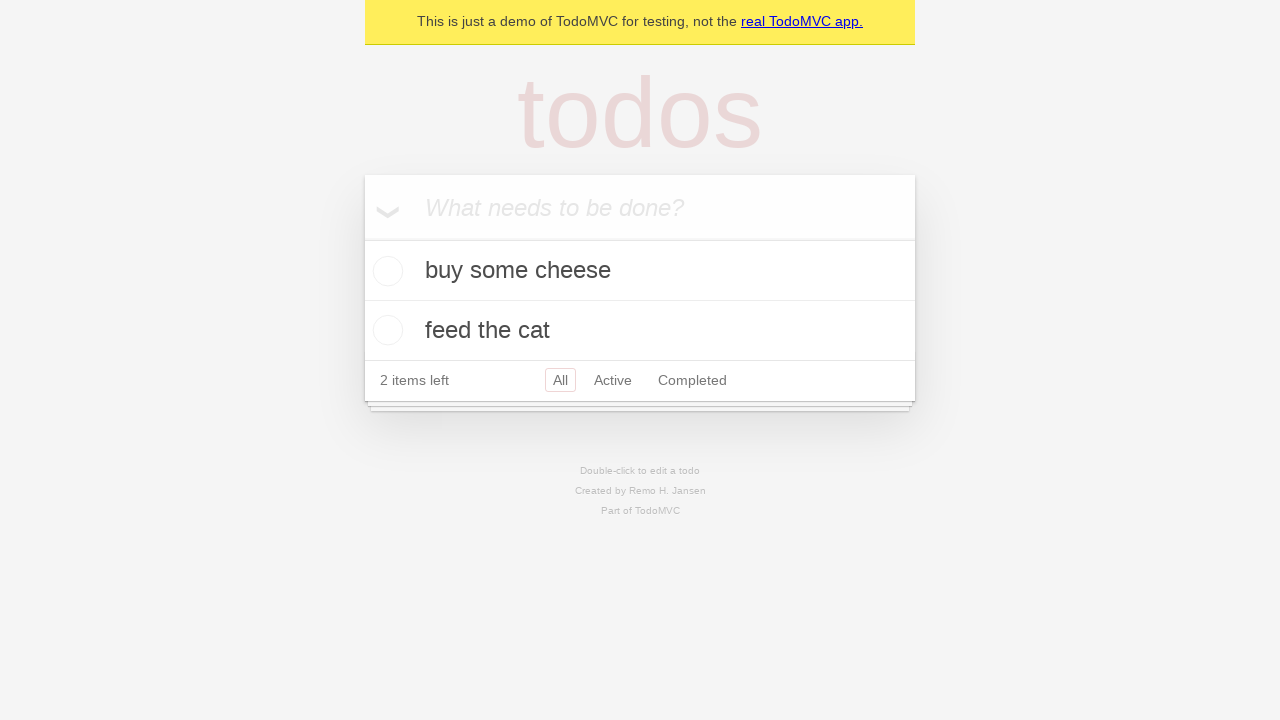

Checked the first todo item 'buy some cheese' at (385, 271) on internal:testid=[data-testid="todo-item"s] >> nth=0 >> internal:role=checkbox
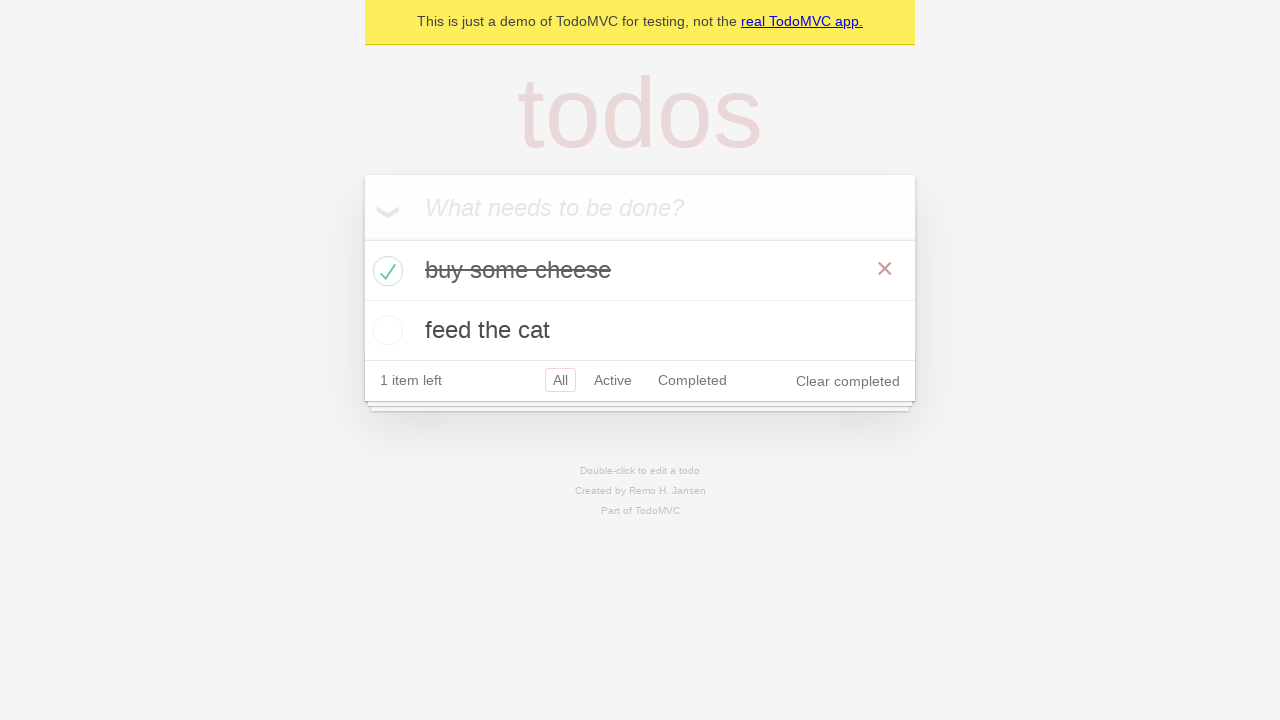

Checked the second todo item 'feed the cat' at (385, 330) on internal:testid=[data-testid="todo-item"s] >> nth=1 >> internal:role=checkbox
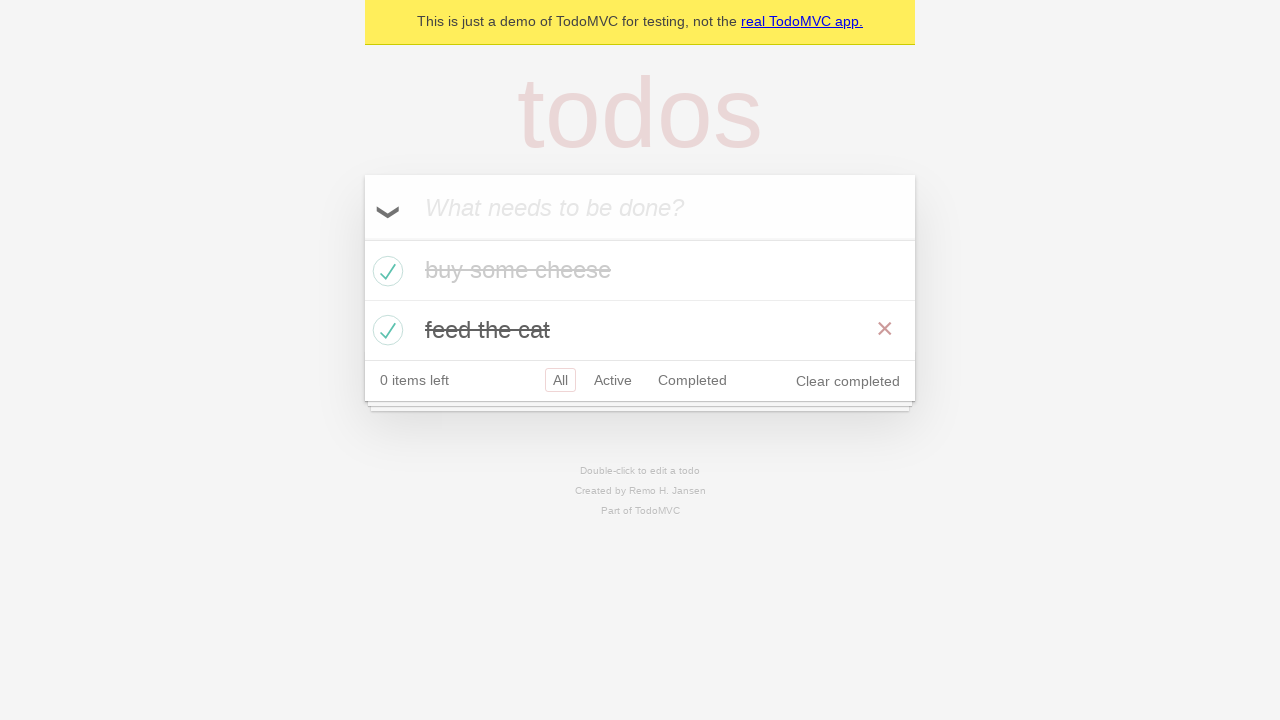

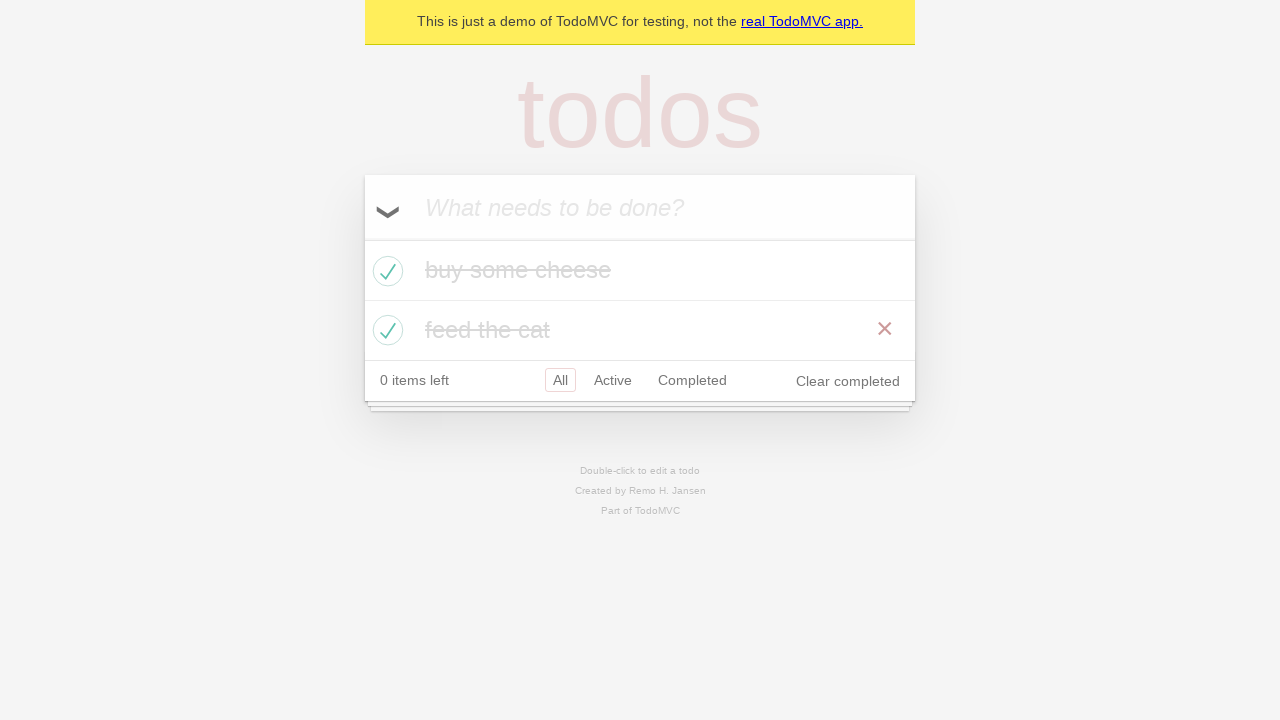